Tests Python.org search functionality by entering "pycon" in the search box and submitting the form

Starting URL: http://www.python.org

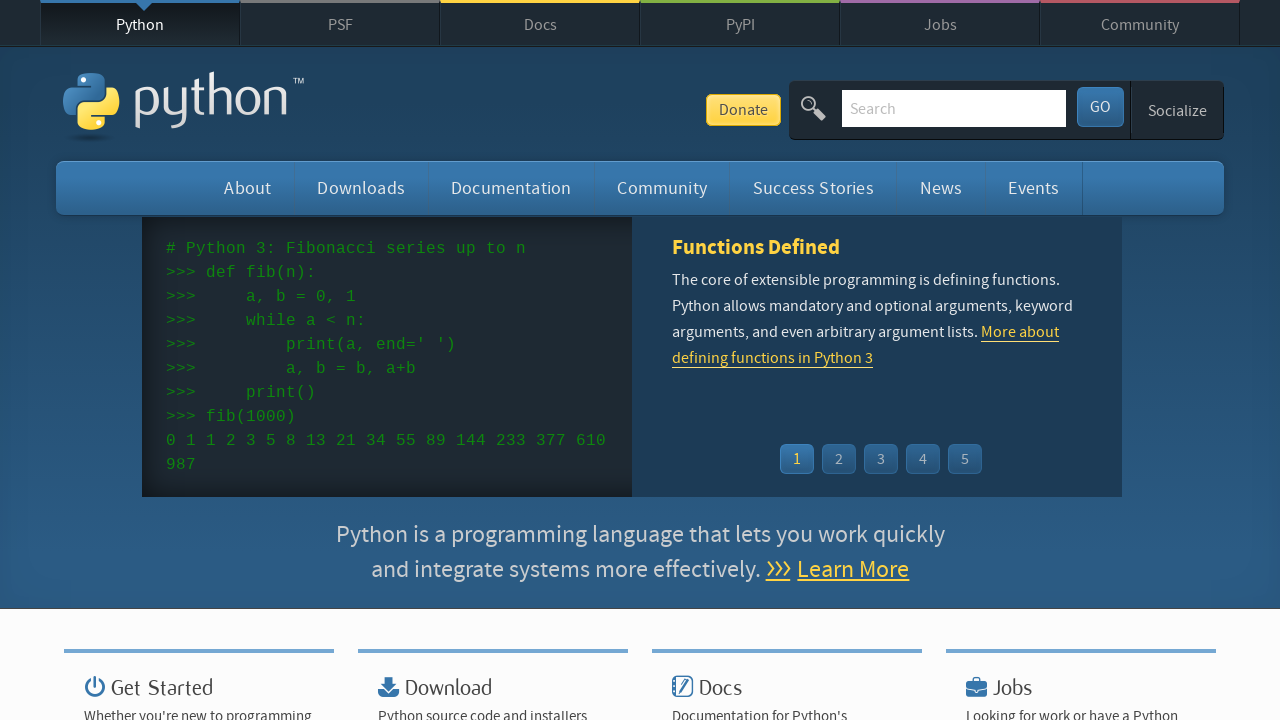

Filled search box with 'pycon' on input[name='q']
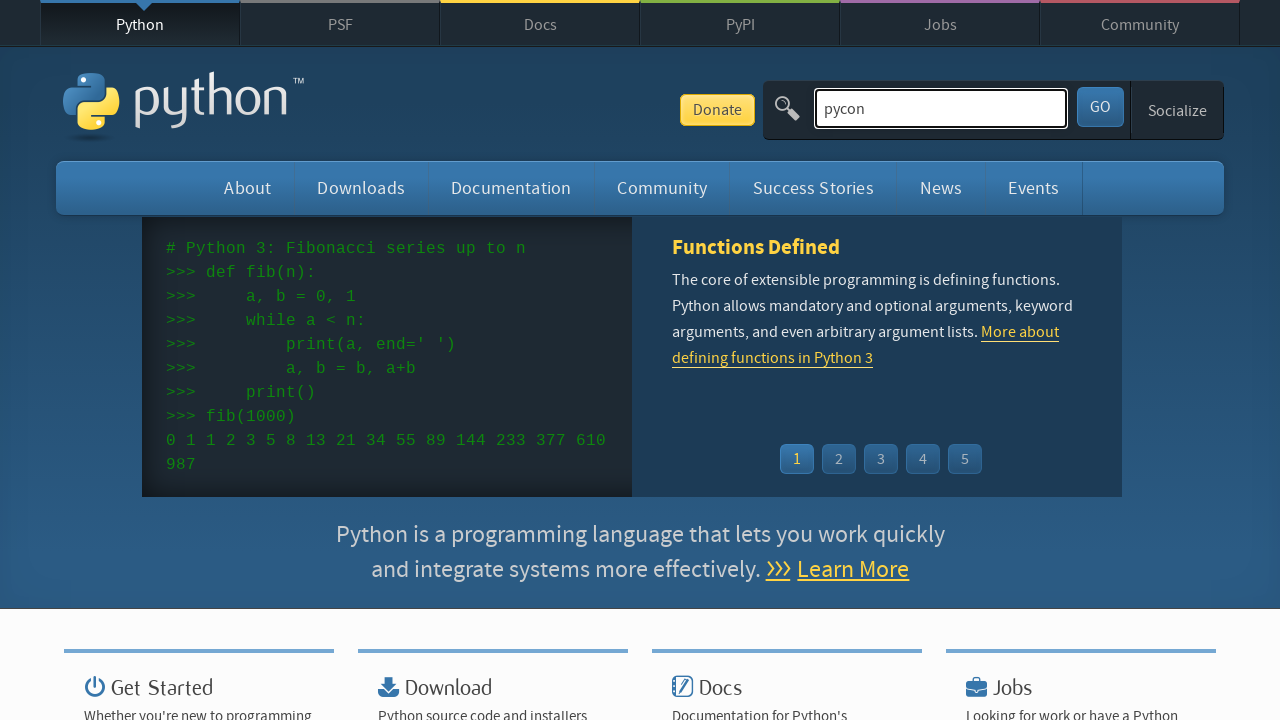

Pressed Enter to submit search on input[name='q']
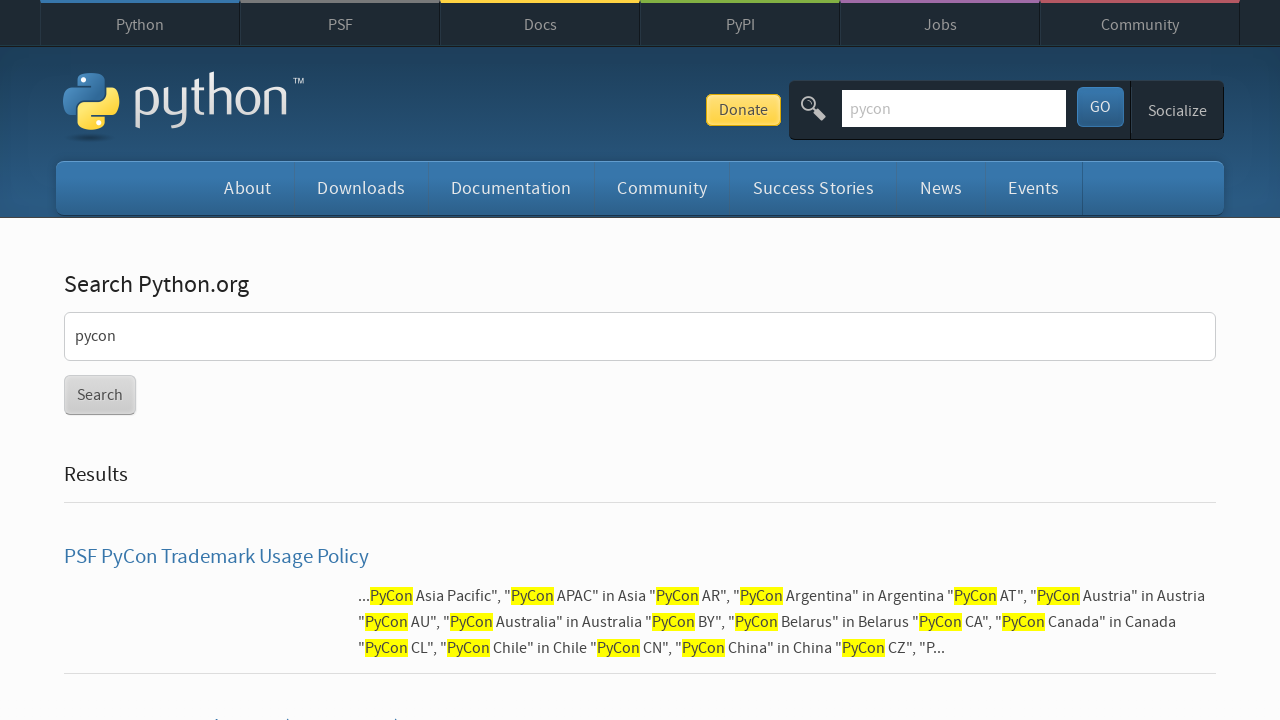

Search results page loaded
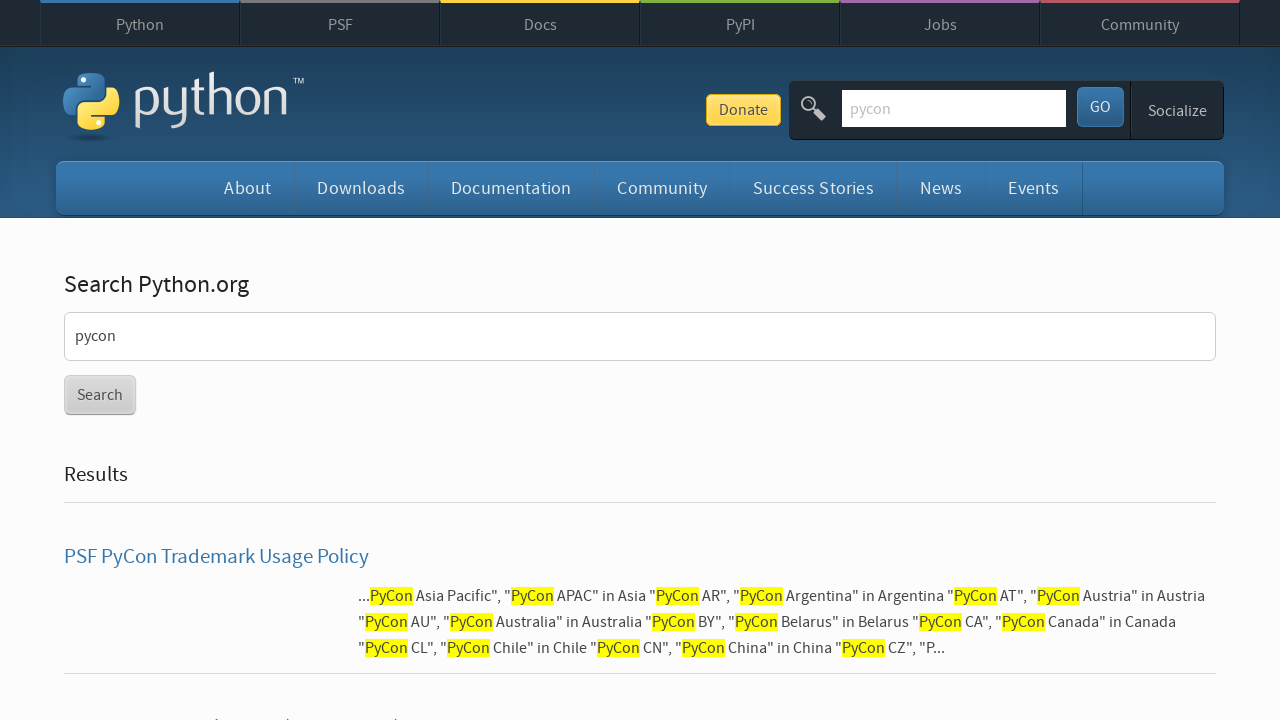

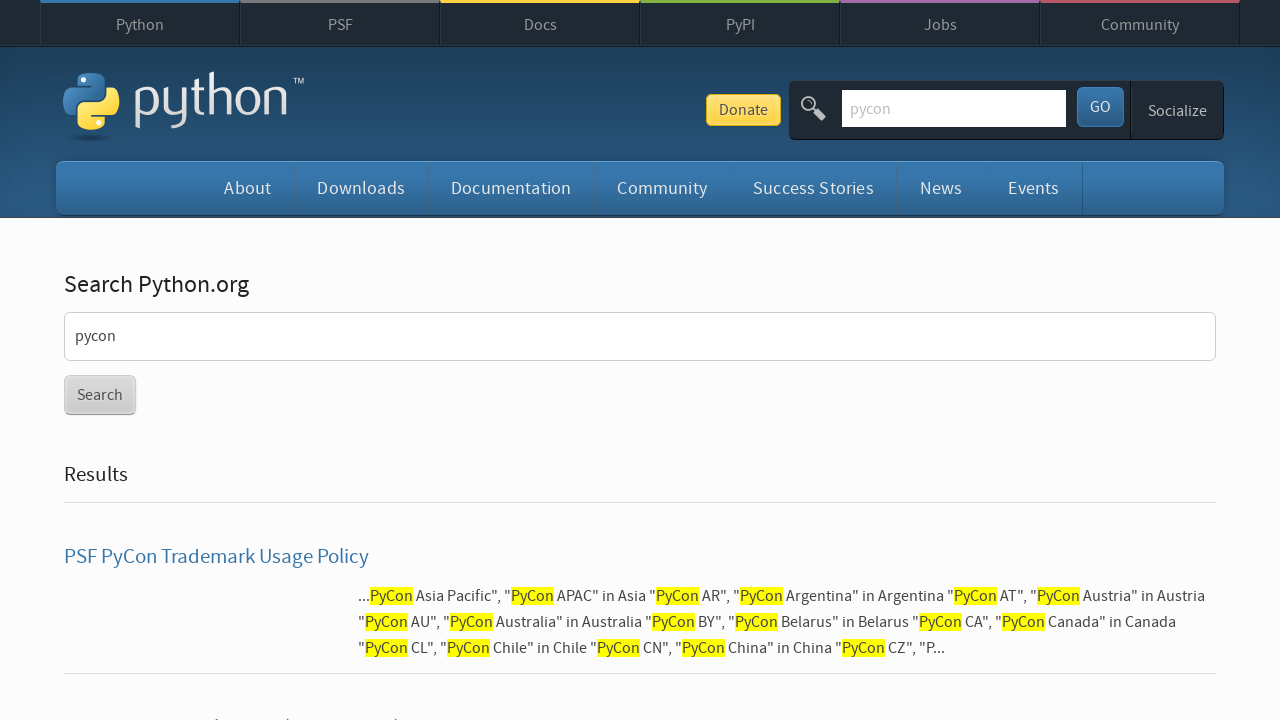